Tests user registration flow by navigating to registration page and filling out all required fields including username, name, password, gender, email, mobile, DOB, and address

Starting URL: https://lkmdemoaut.accenture.com/TestMeApp/login.htm

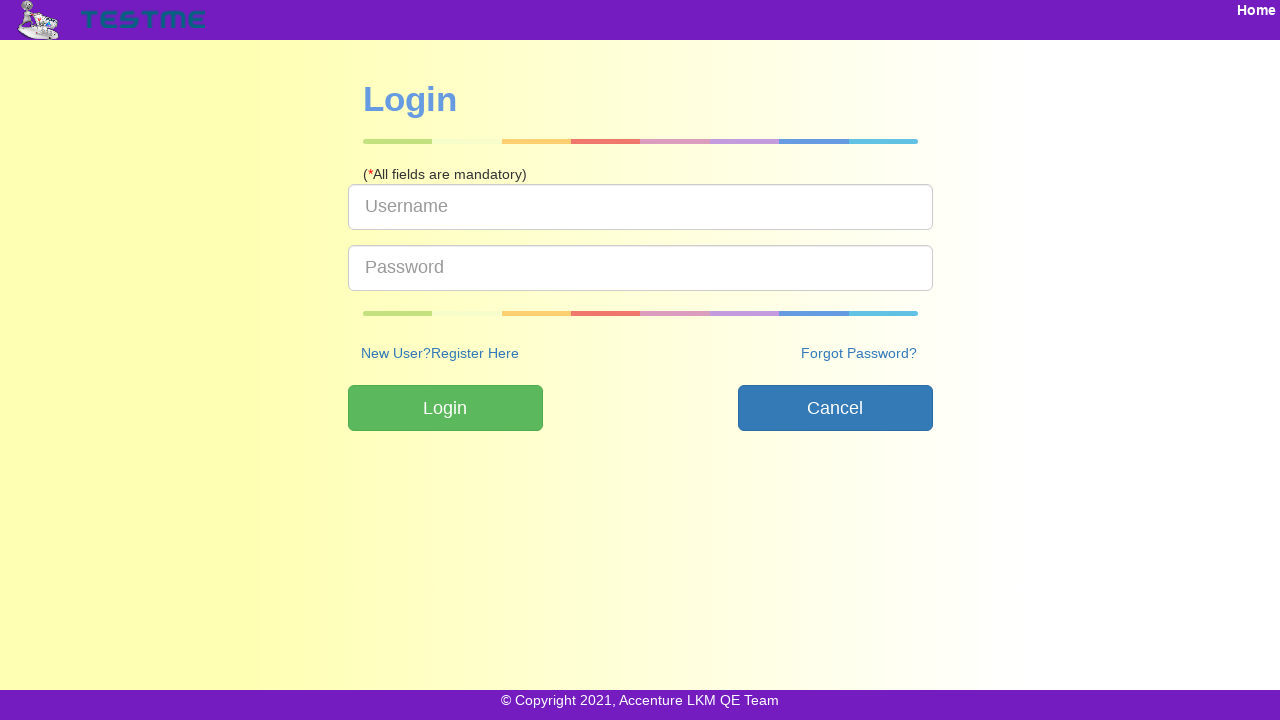

Clicked 'New User?Register Here' link to navigate to registration page at (421, 352) on a:has-text('New User?Register Here')
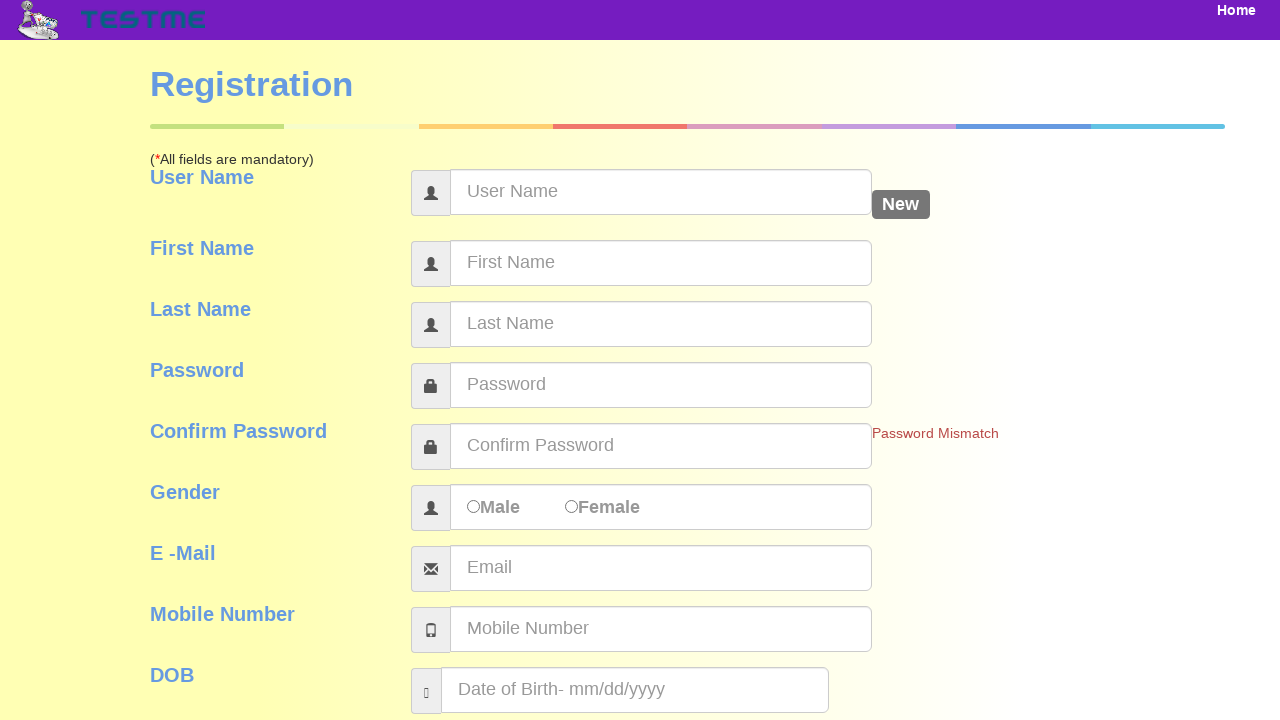

Filled username field with 'testuser456' on input[name='userName']
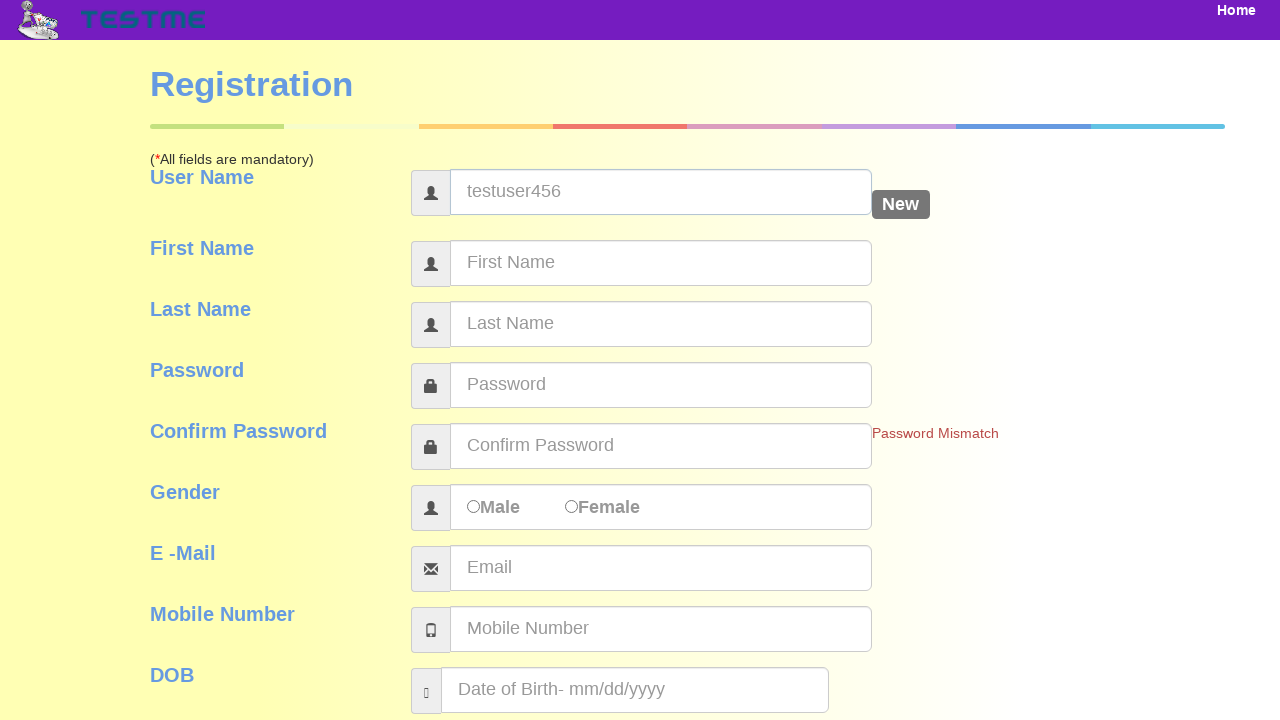

Filled first name field with 'John' on input[name='firstName']
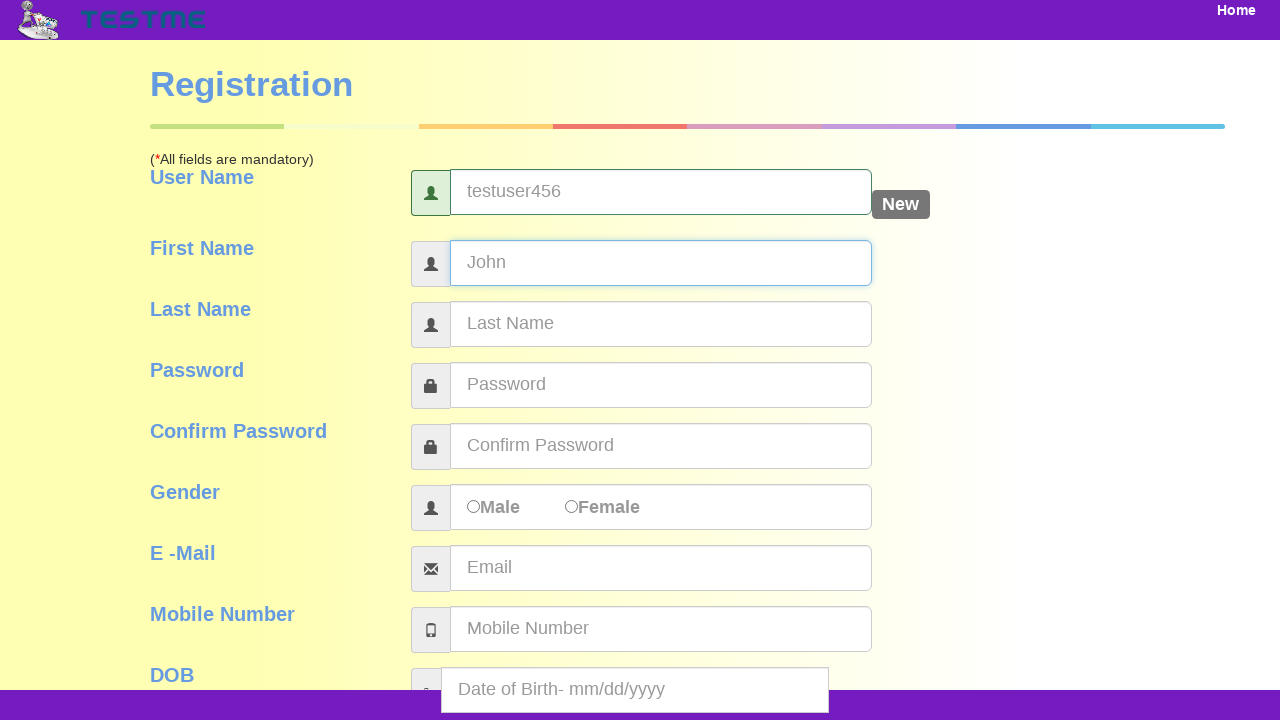

Filled last name field with 'Smith' on input[name='lastName']
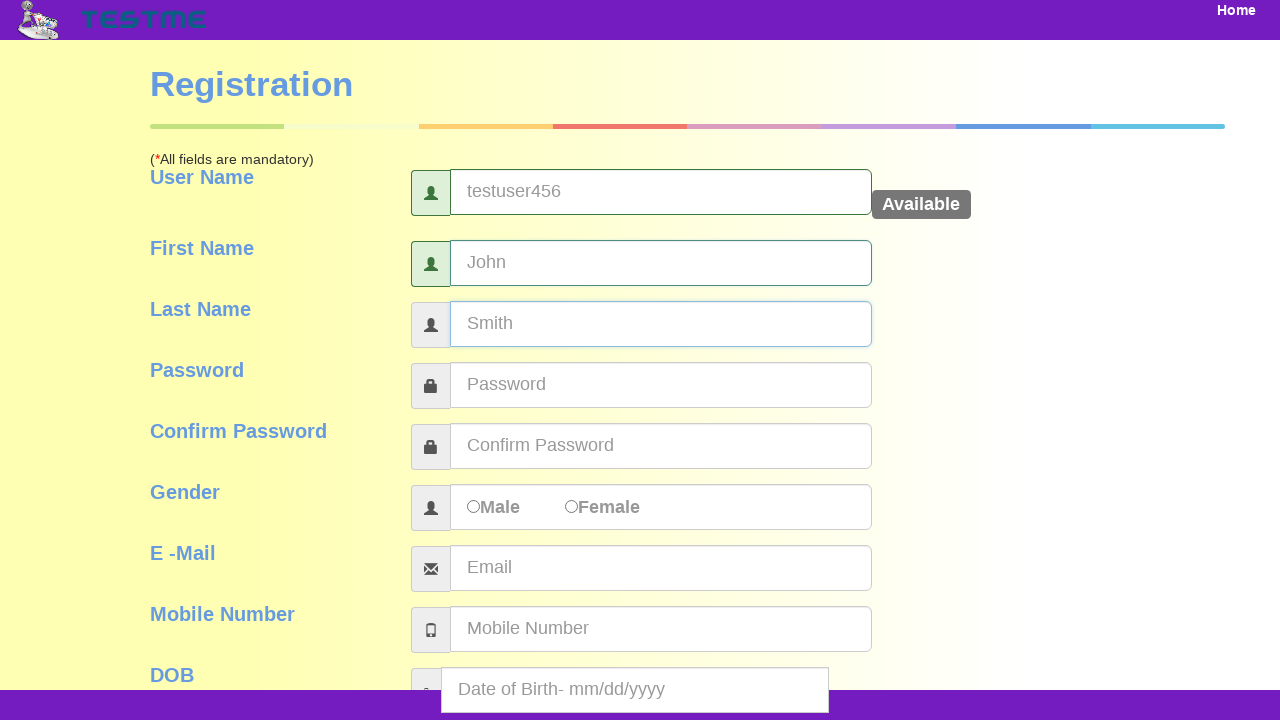

Filled password field with 'Pass123!' on input[name='password']
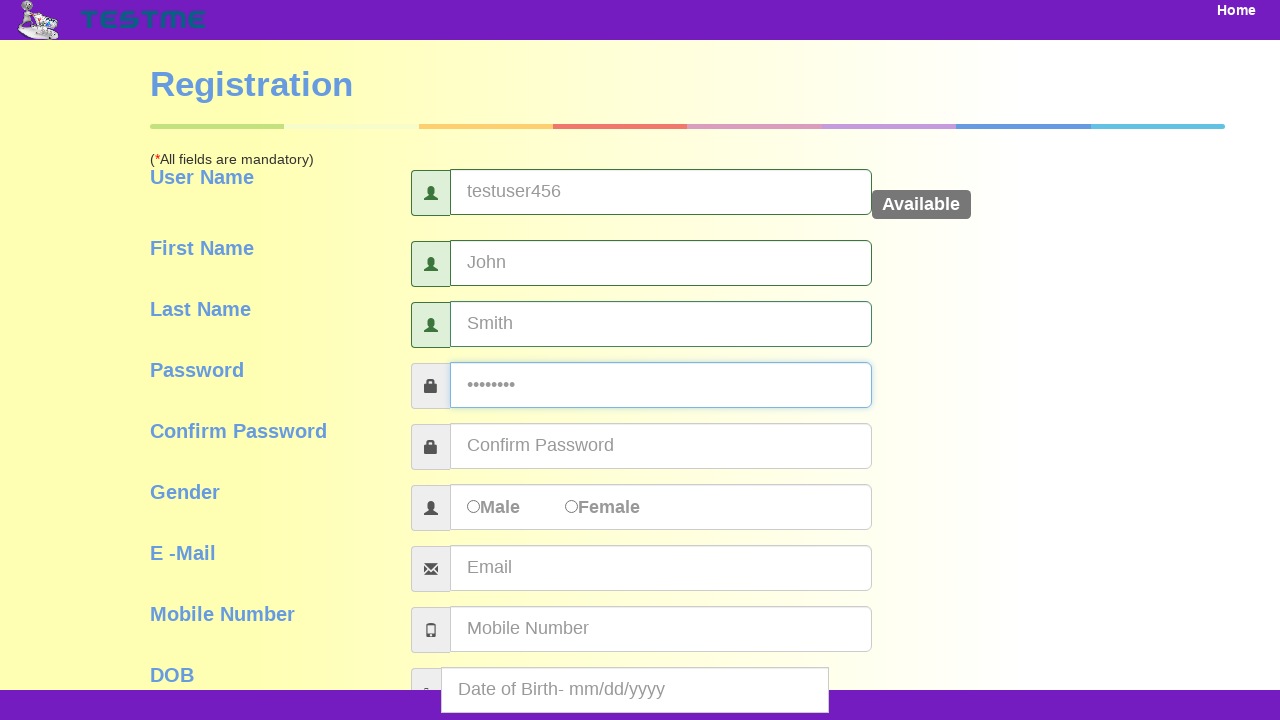

Filled confirm password field with 'Pass123!' on input[name='confirmPassword']
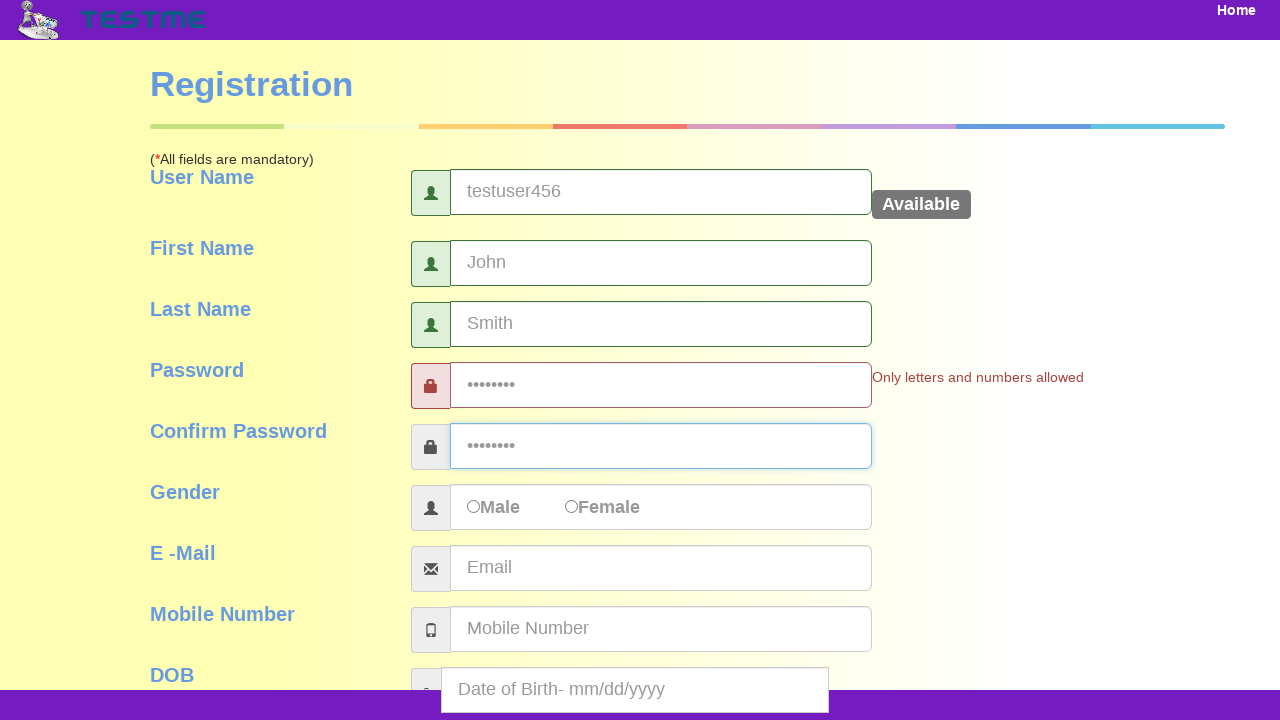

Selected female gender option at (572, 506) on xpath=/html/body/main/div/div/form/fieldset/div/div[6]/div/div/label/input[2]
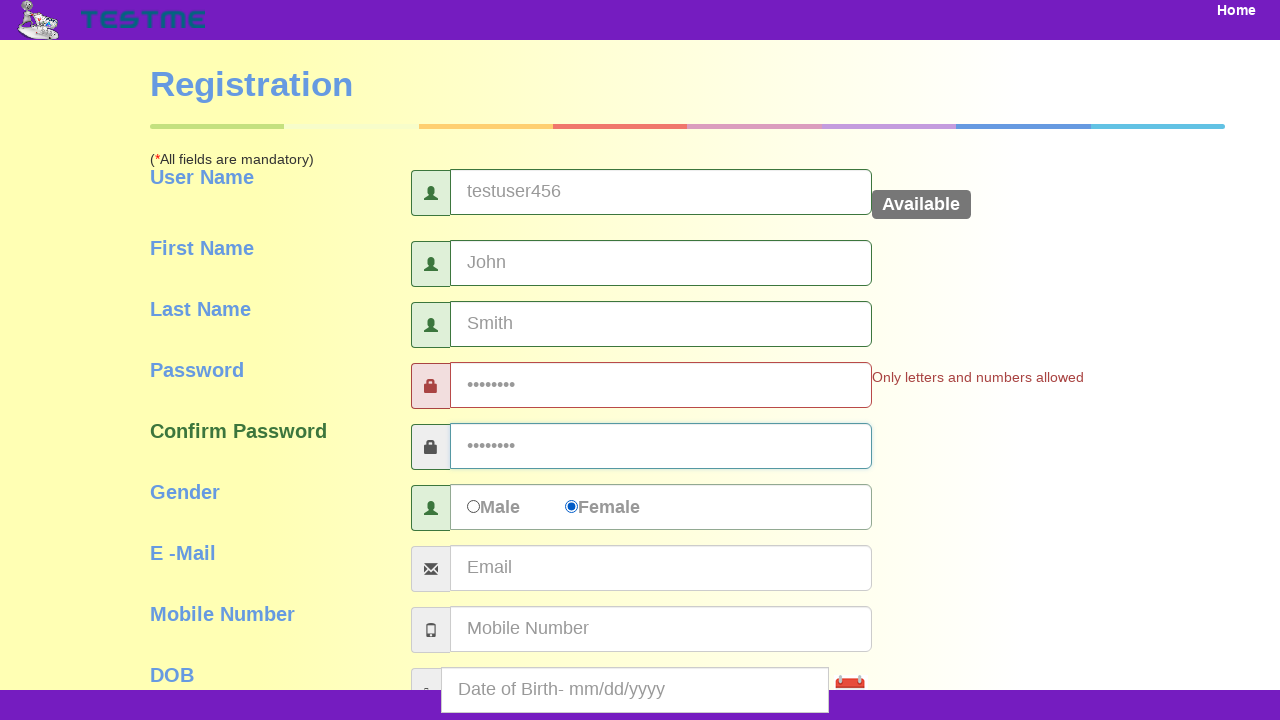

Filled email address field with 'john.smith456@example.com' on input[name='emailAddress']
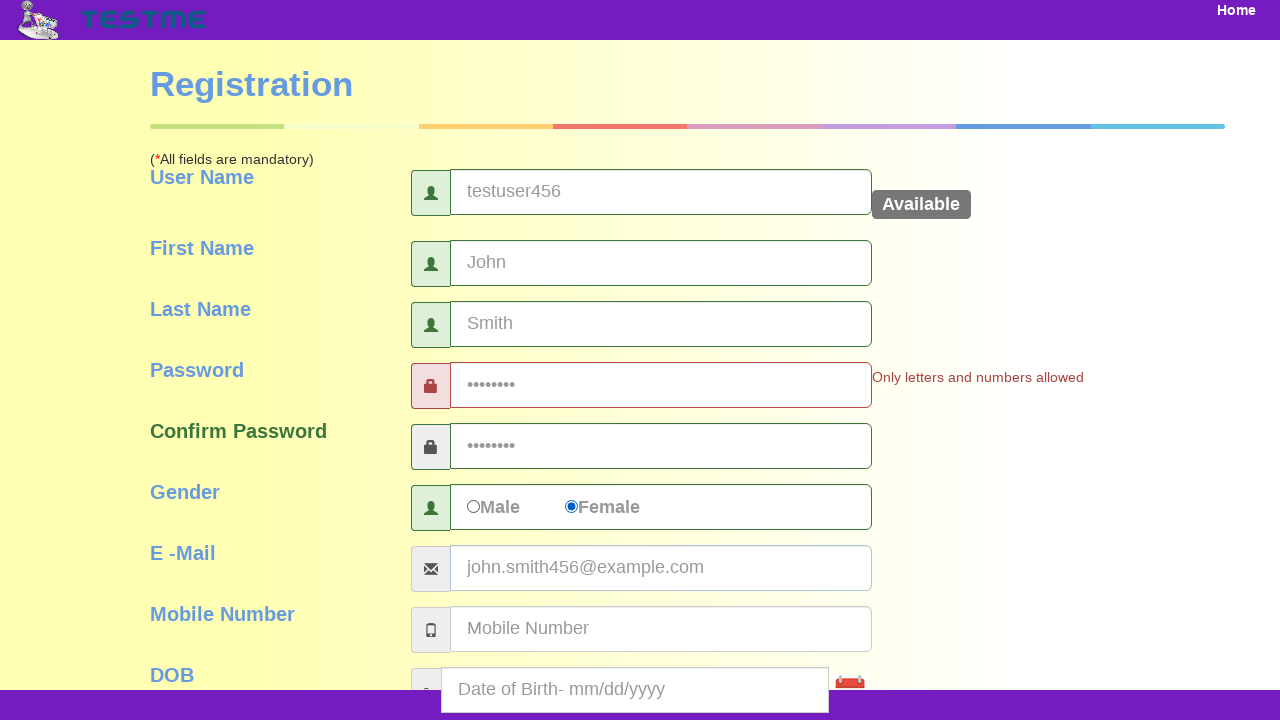

Filled mobile number field with '9876543210' on input[name='mobileNumber']
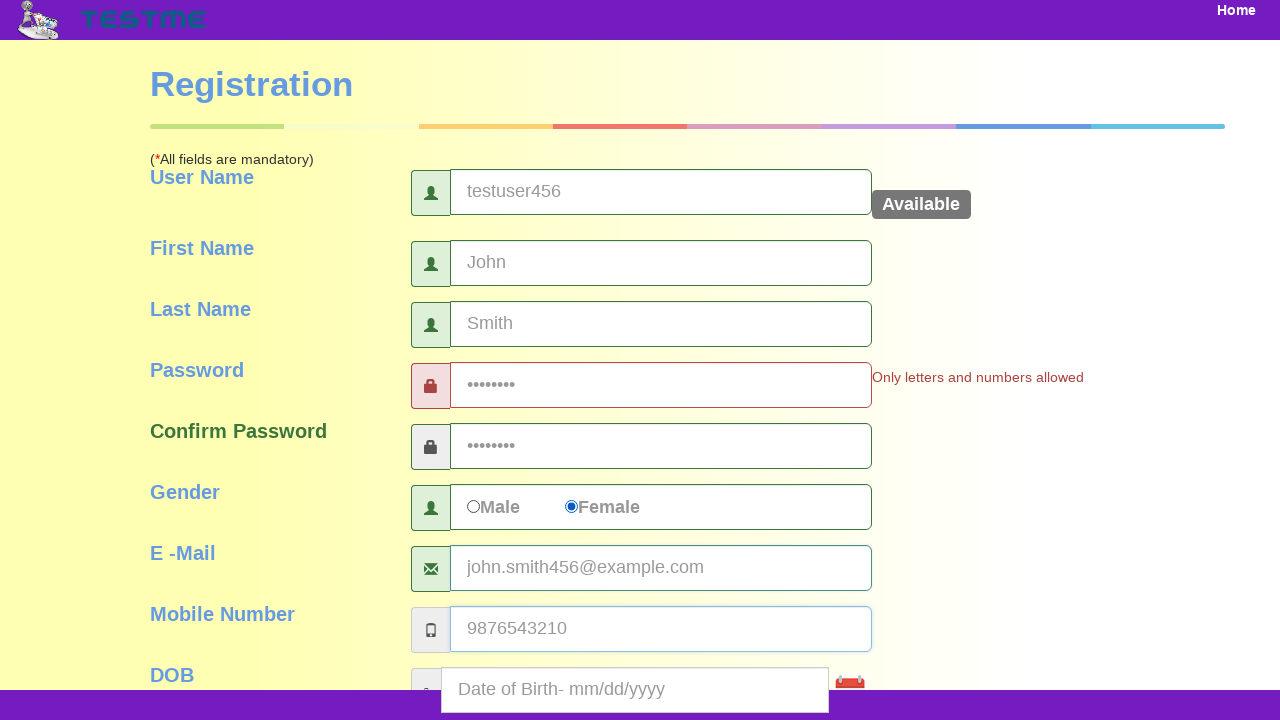

Filled date of birth field with '15/03/1990' on input[name='dob']
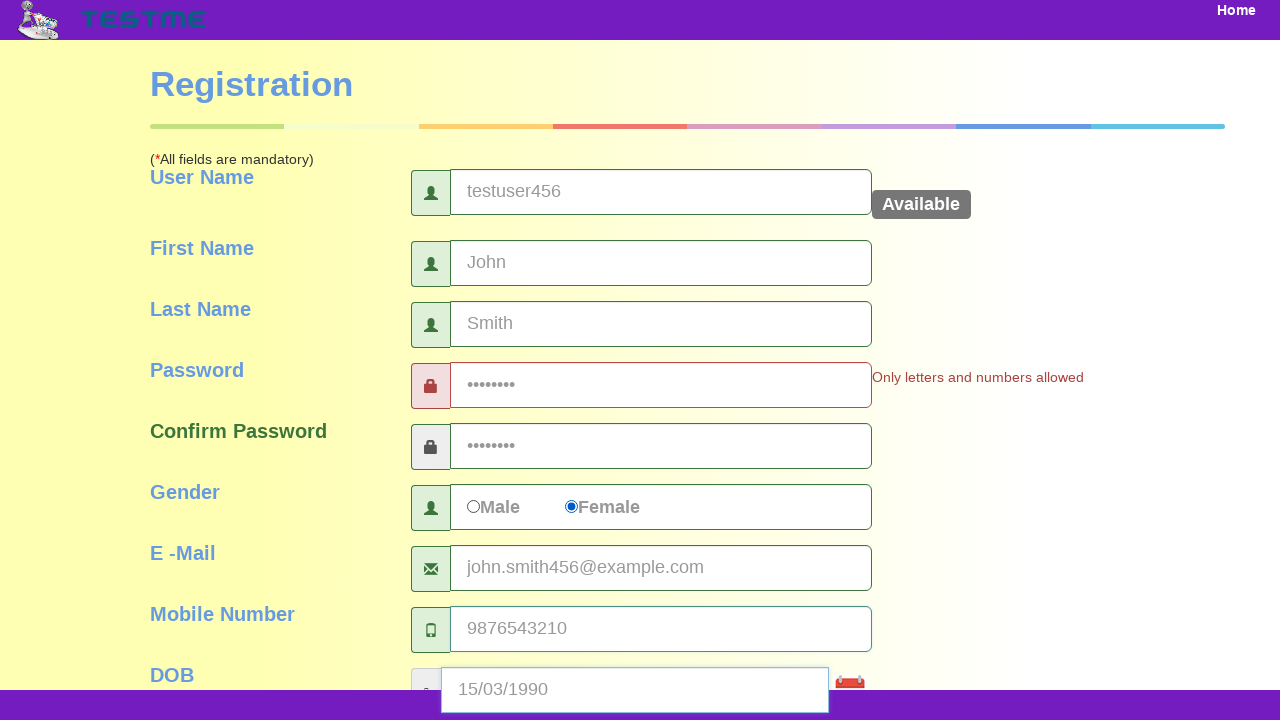

Filled address field with '123 Test Street, Test City' on #address
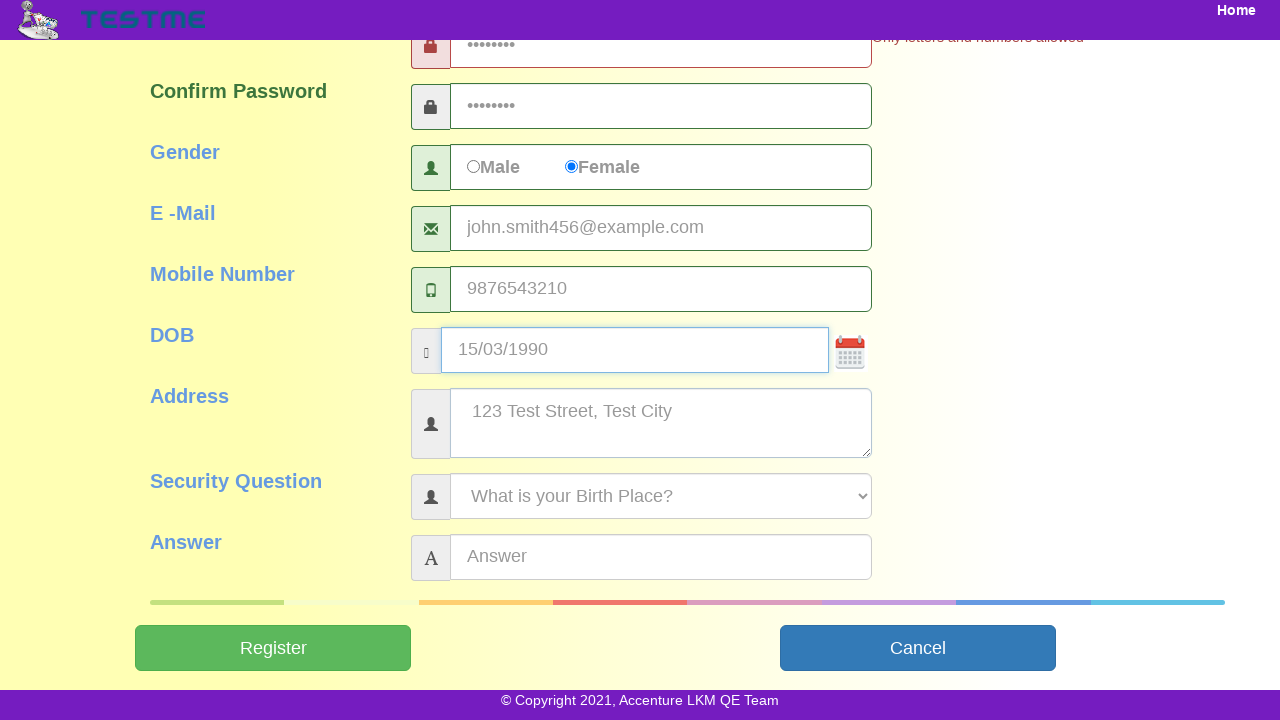

Filled security answer field with 'TestAnswer123' on input[name='answer']
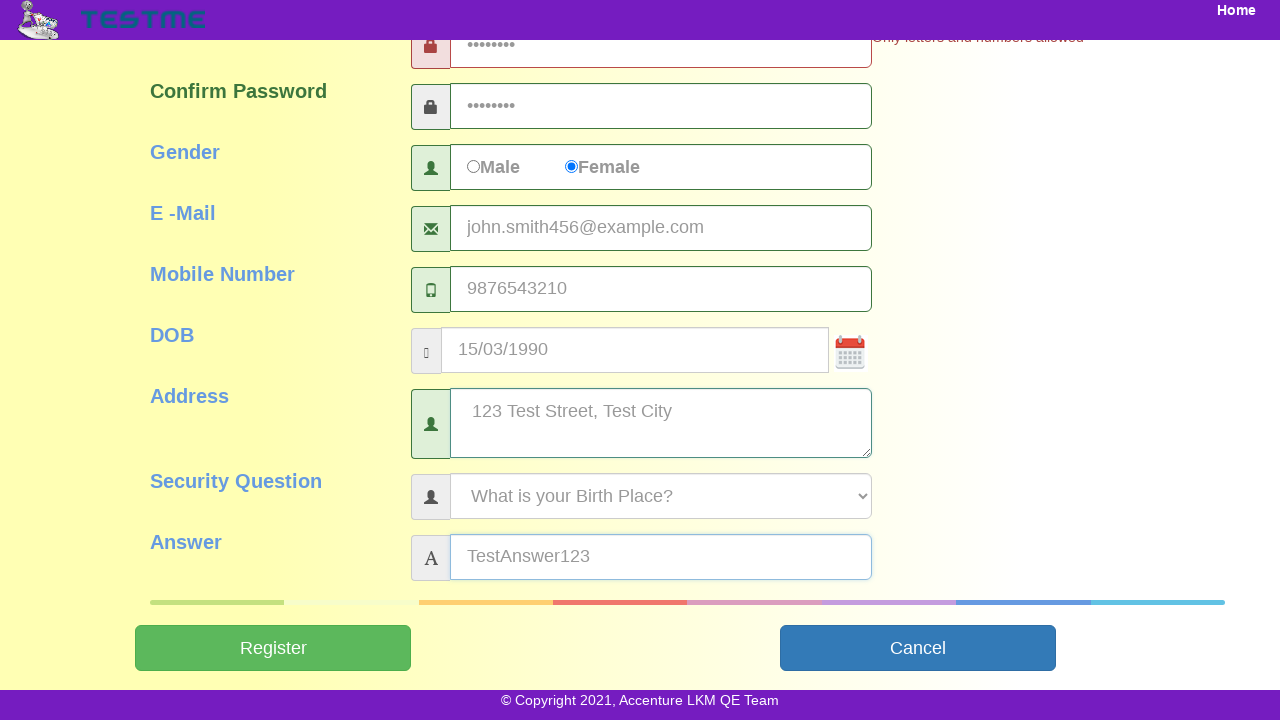

Clicked Register button to submit user registration form at (273, 648) on input[name='Submit']
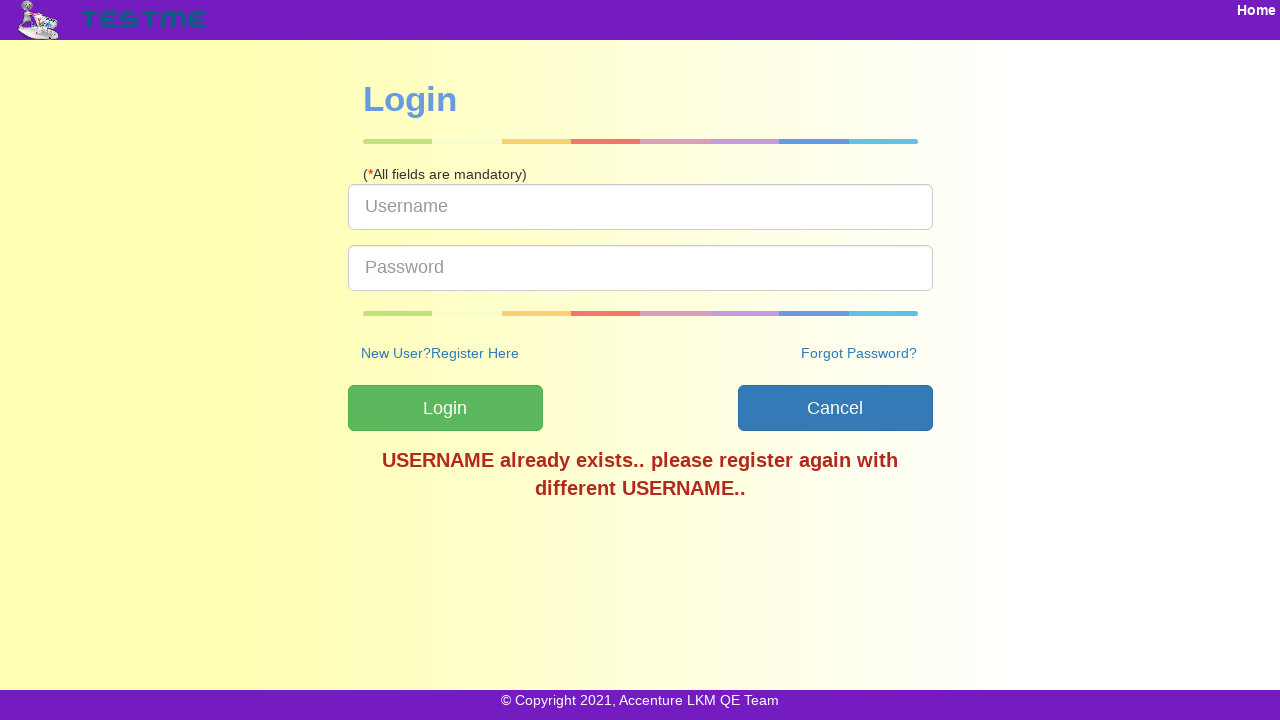

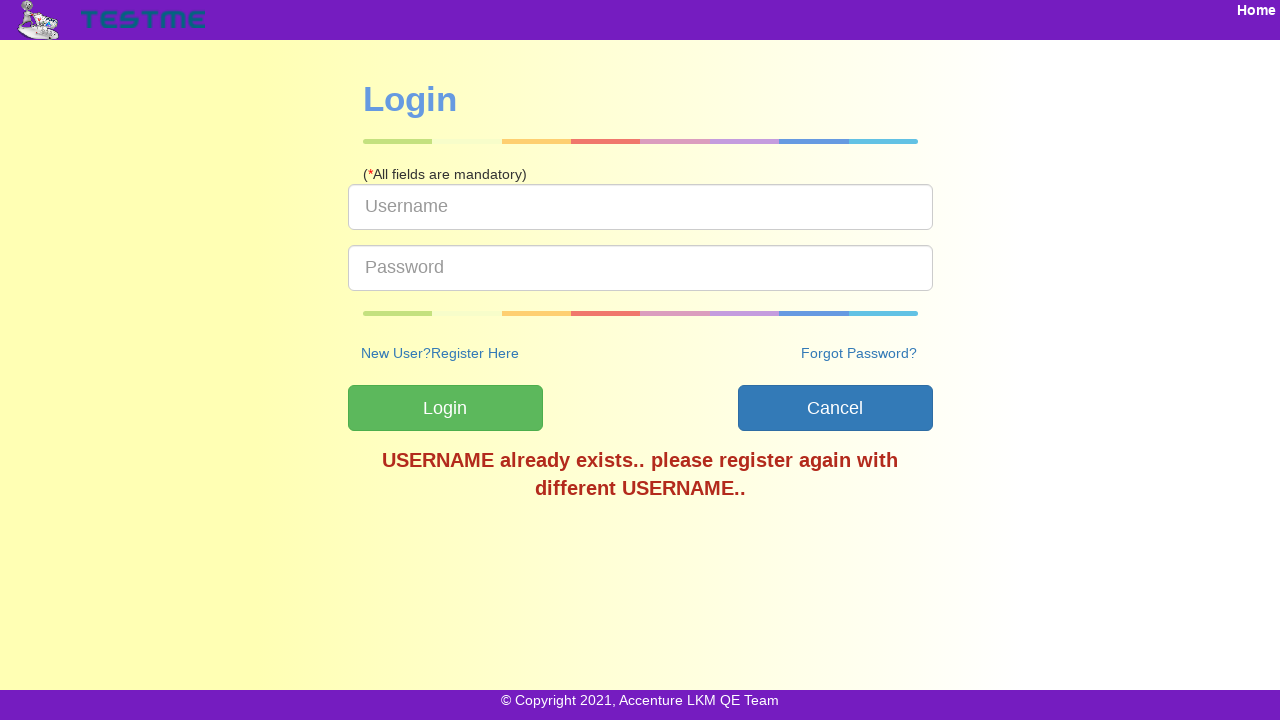